Tests successful registration by filling all form fields (first name, last name, email, phone, address) and submitting the form, then verifying redirect to success page

Starting URL: https://suninjuly.github.io/registration1.html

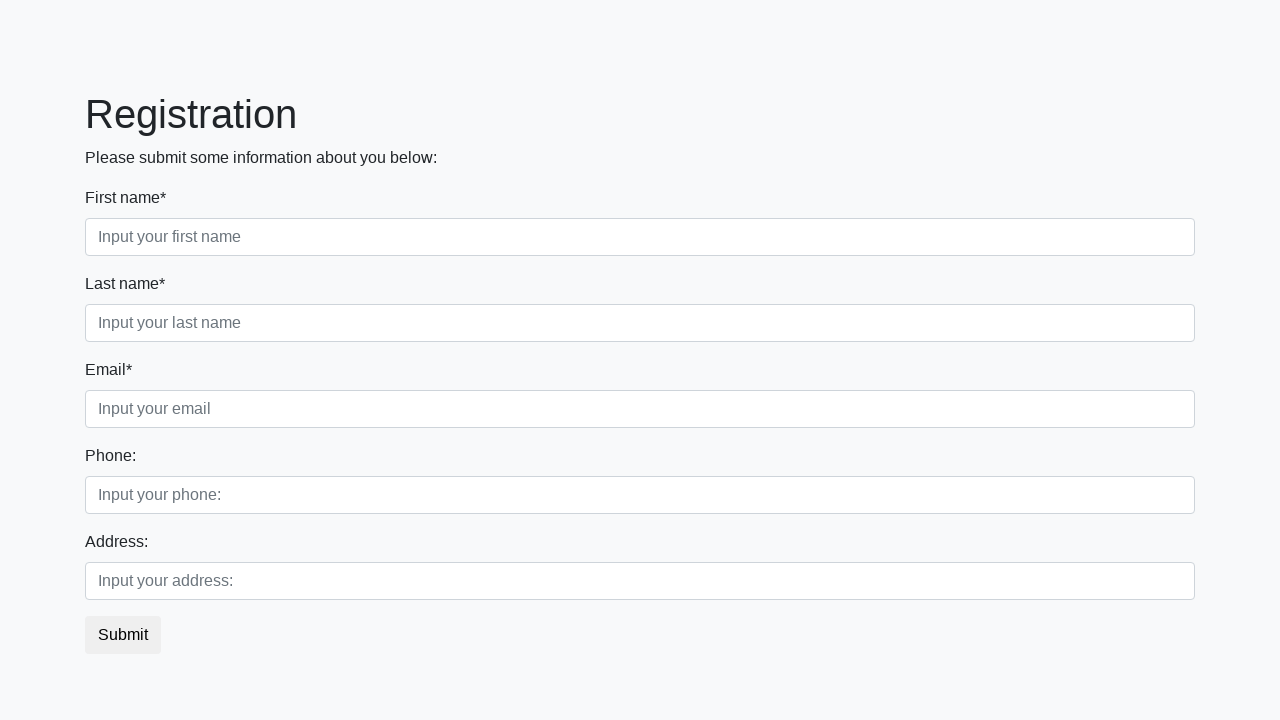

Filled first name field with 'Andrey' on .first_block .form-control.first
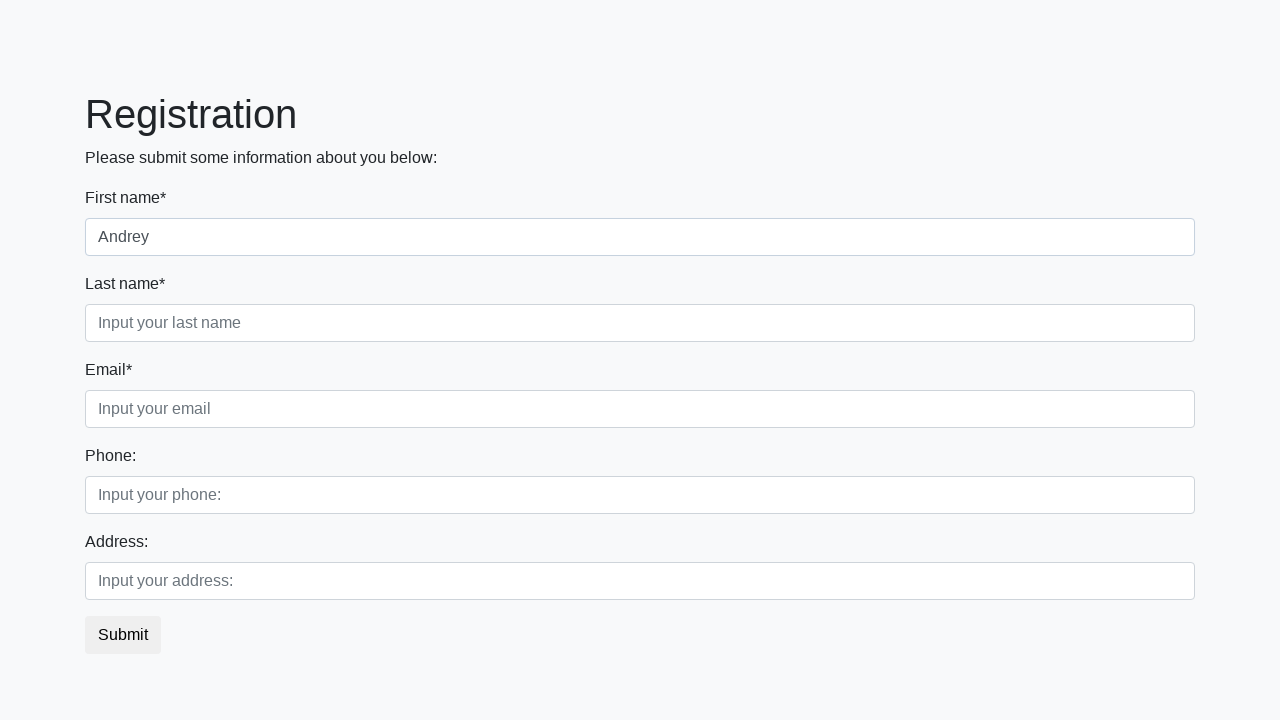

Filled last name field with 'Andreev' on .first_block .form-control.second
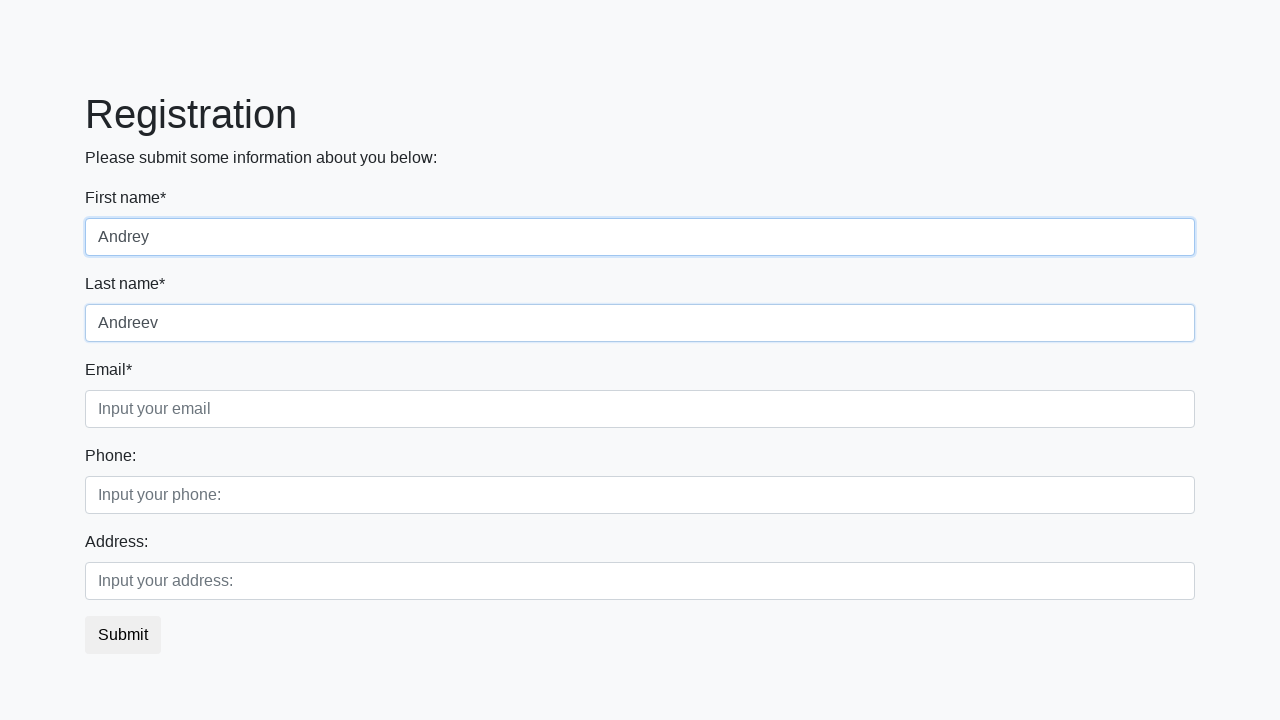

Filled email field with 'asd@gmail.com' on .first_block .form-control.third
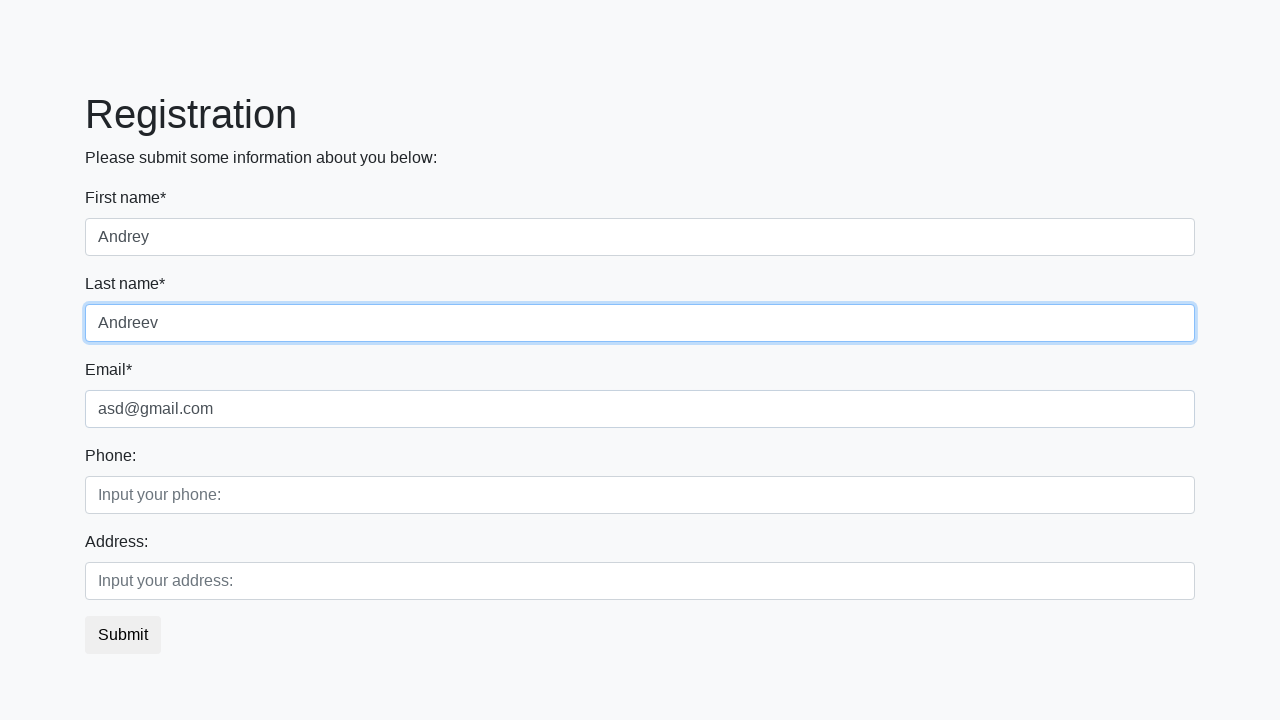

Filled phone number field with '+91123456789' on [placeholder='Input your phone:']
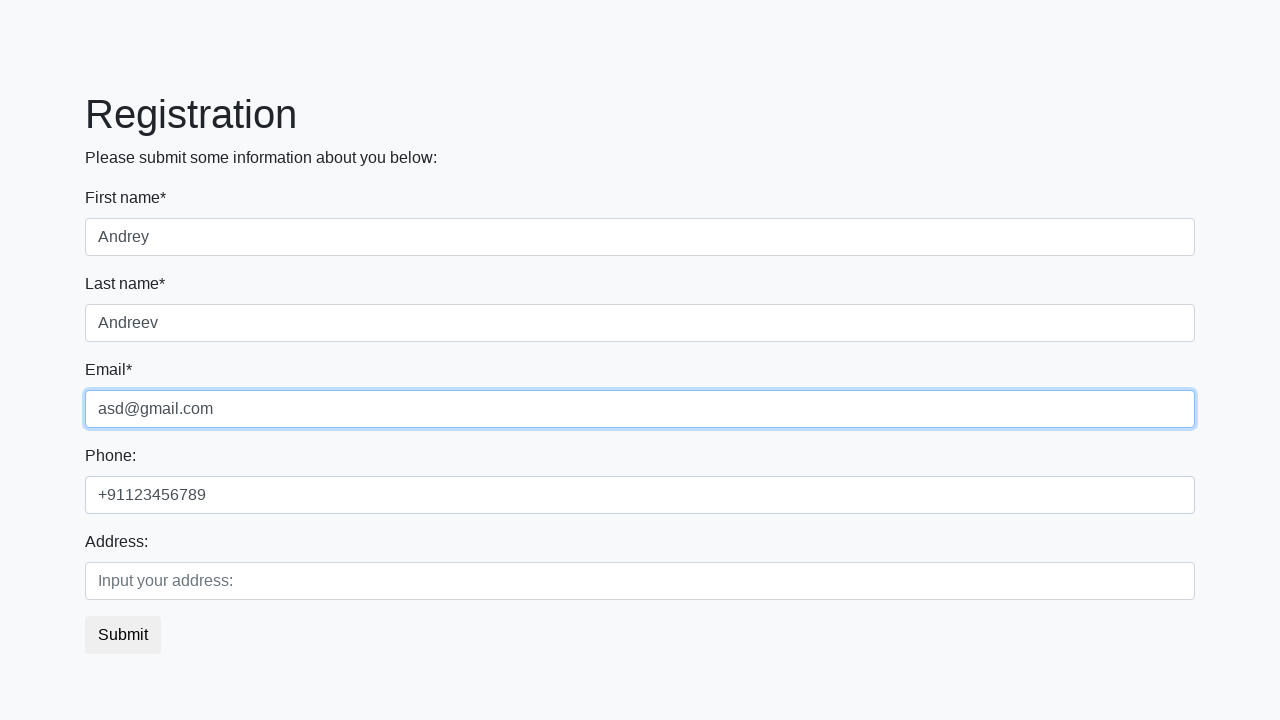

Filled address field with 'New York' on [placeholder='Input your address:']
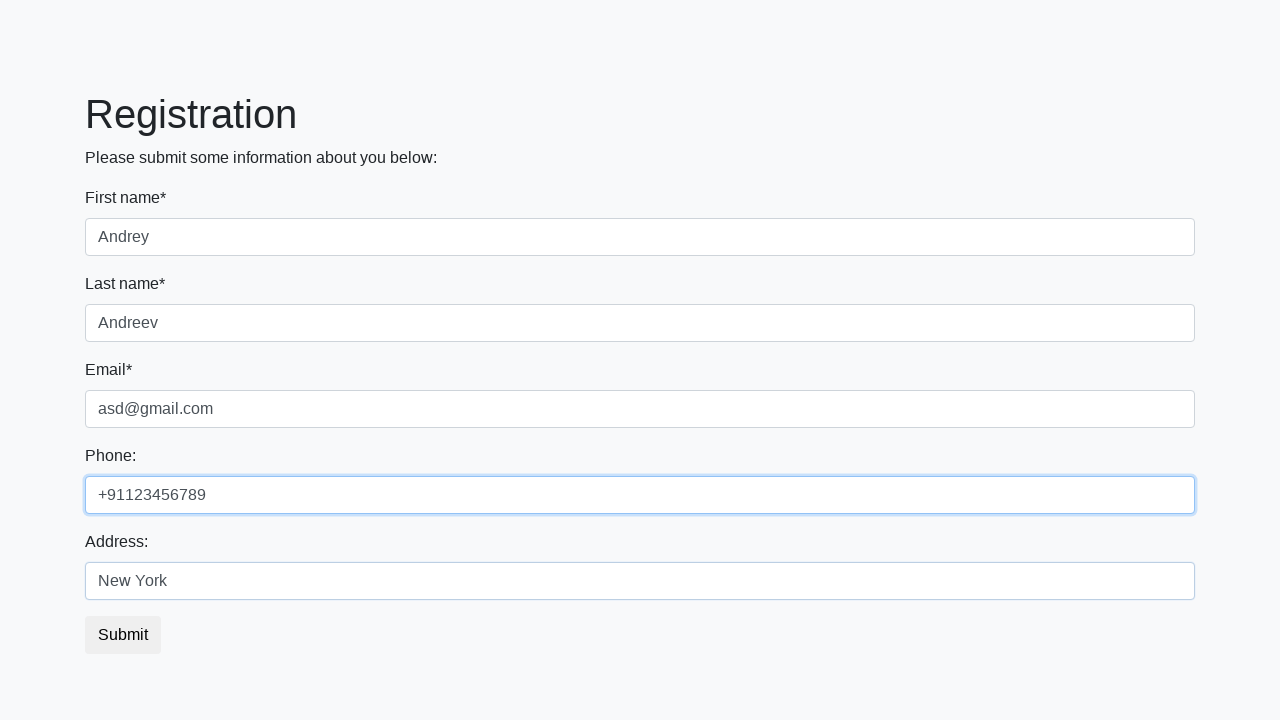

Clicked submit button to register at (123, 635) on .btn
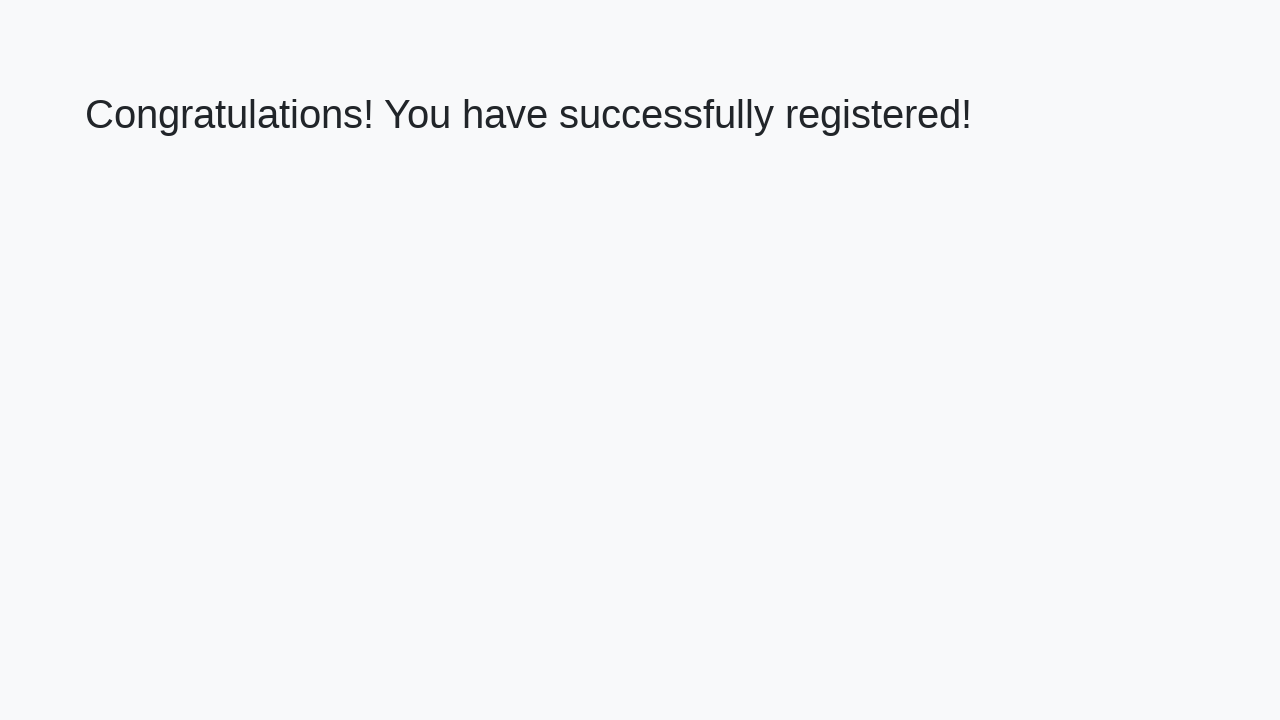

Successfully redirected to registration result page
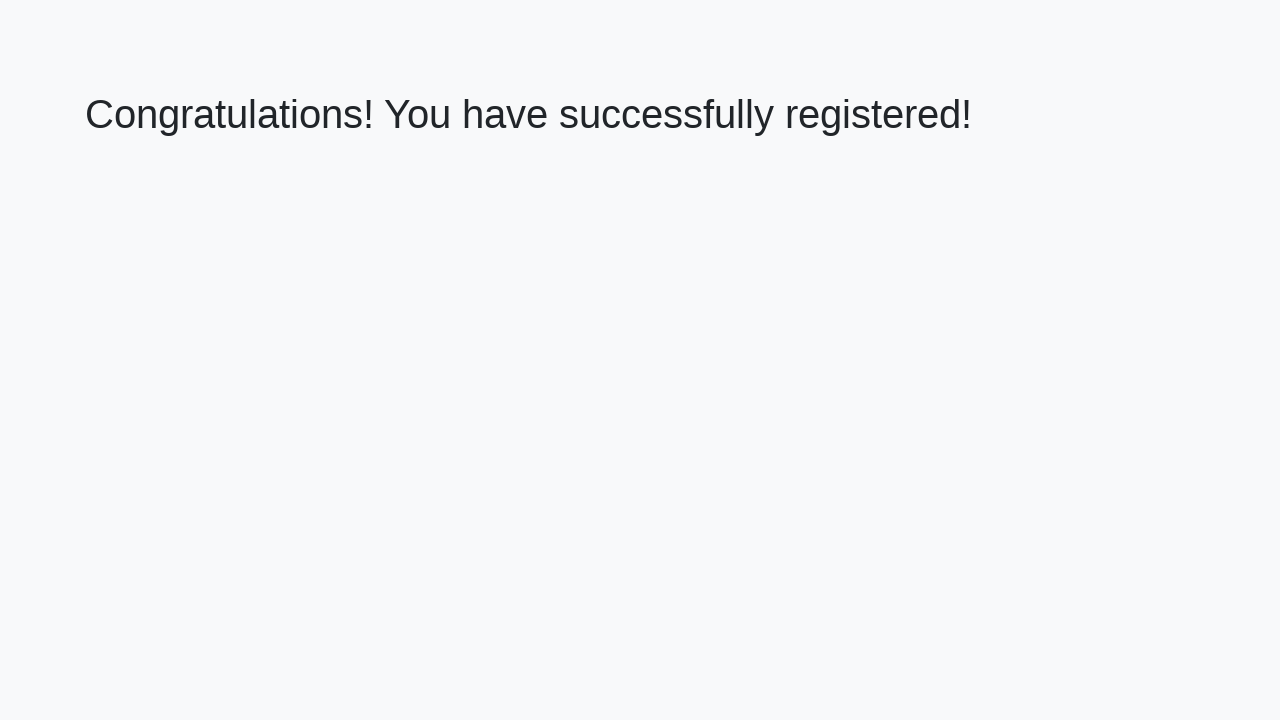

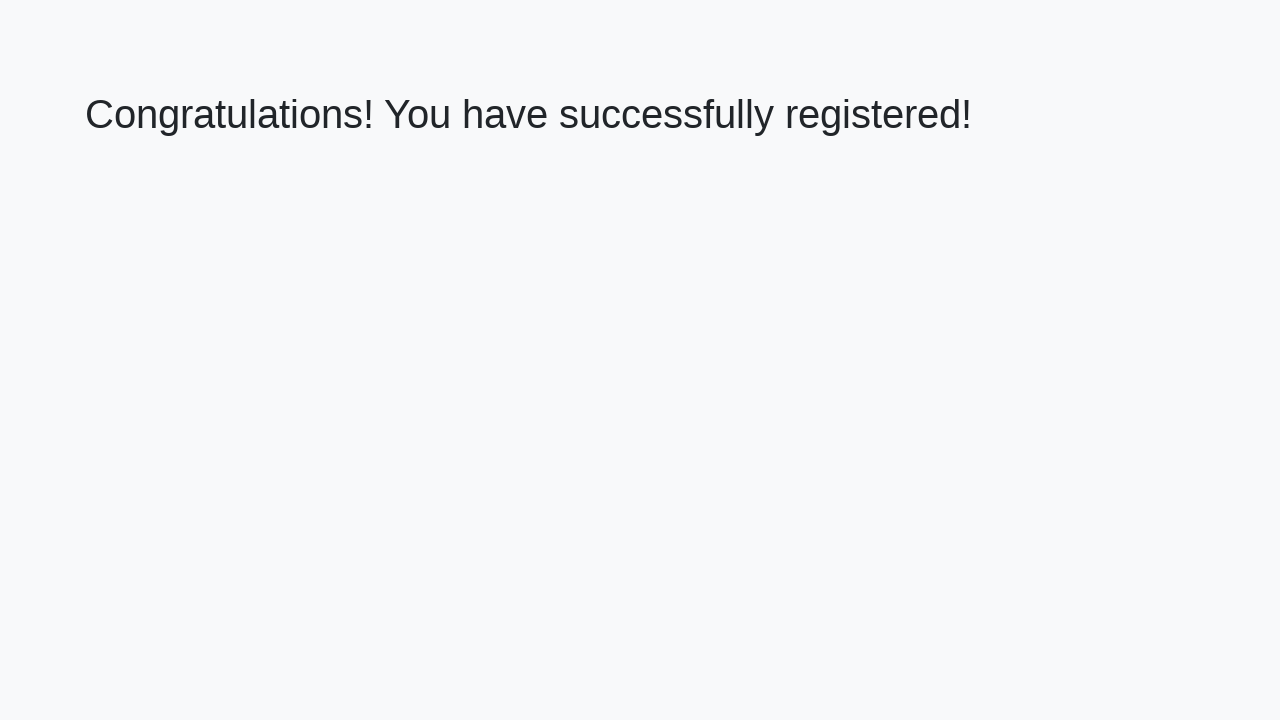